Tests clicking a button that triggers a timed JavaScript alert after 5 seconds and verifies the alert appears

Starting URL: https://demoqa.com/alerts

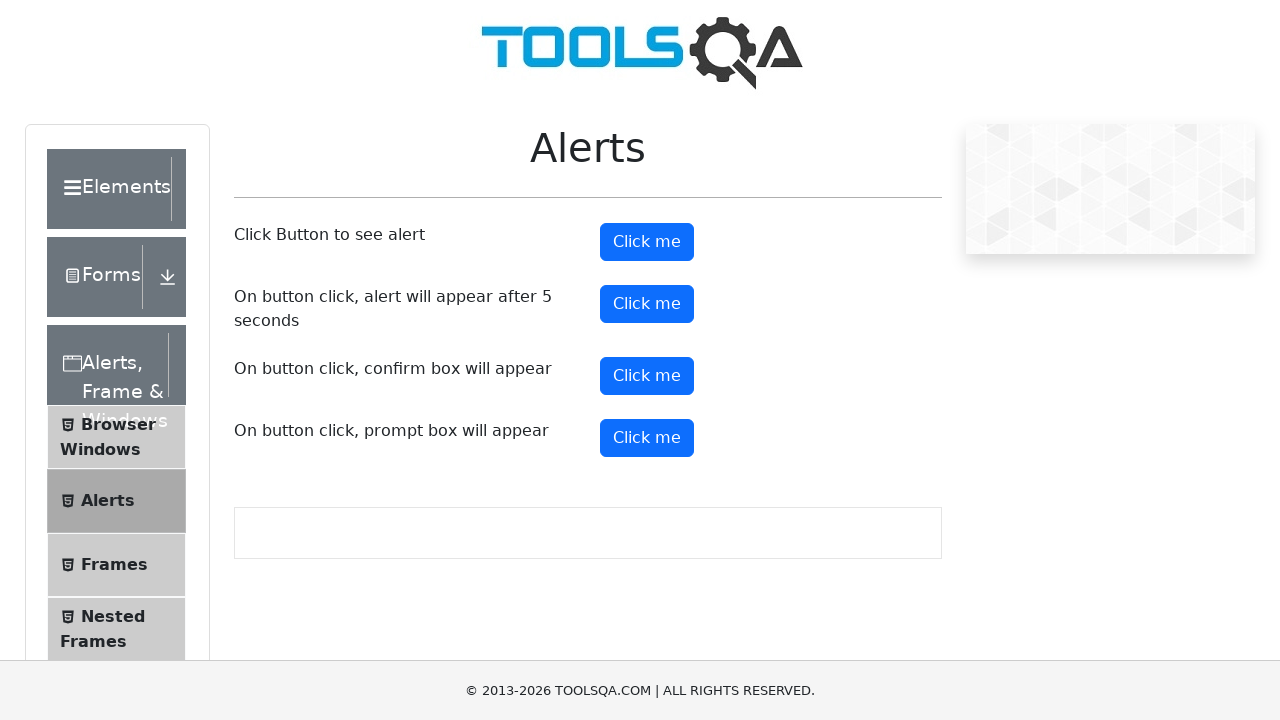

Set up dialog handler to automatically accept alerts
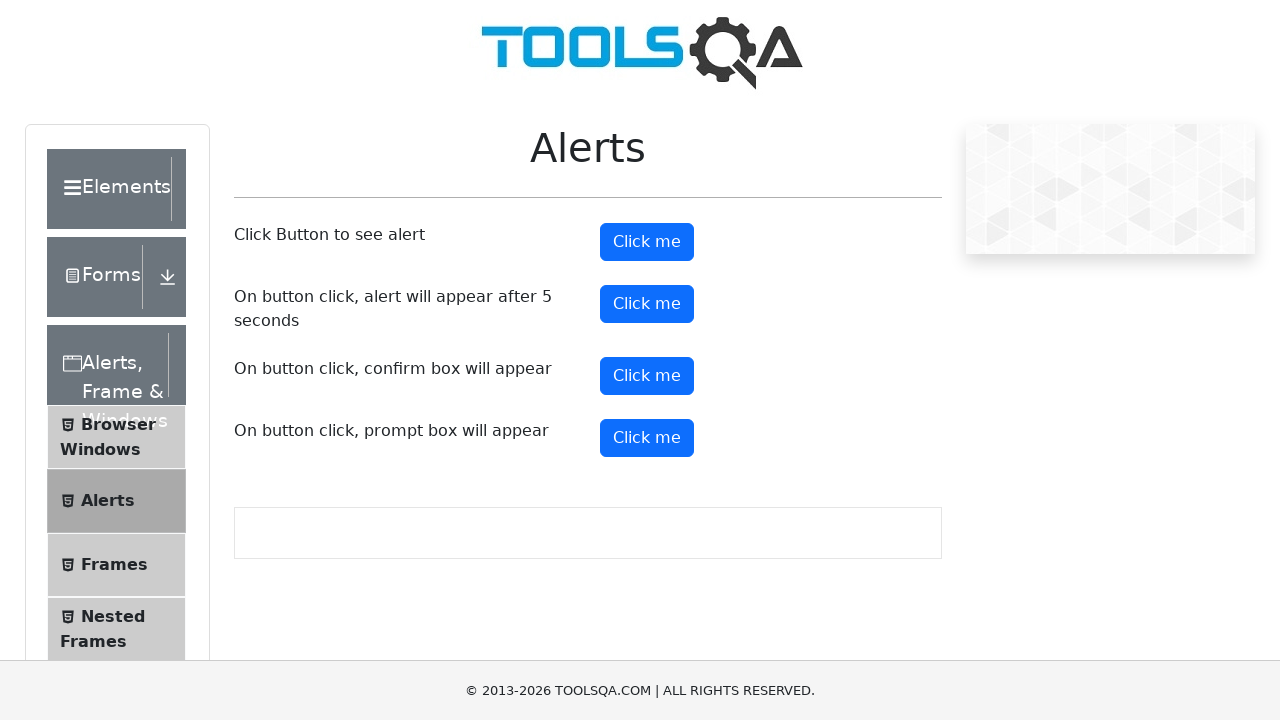

Clicked the timer alert button at (647, 304) on #timerAlertButton
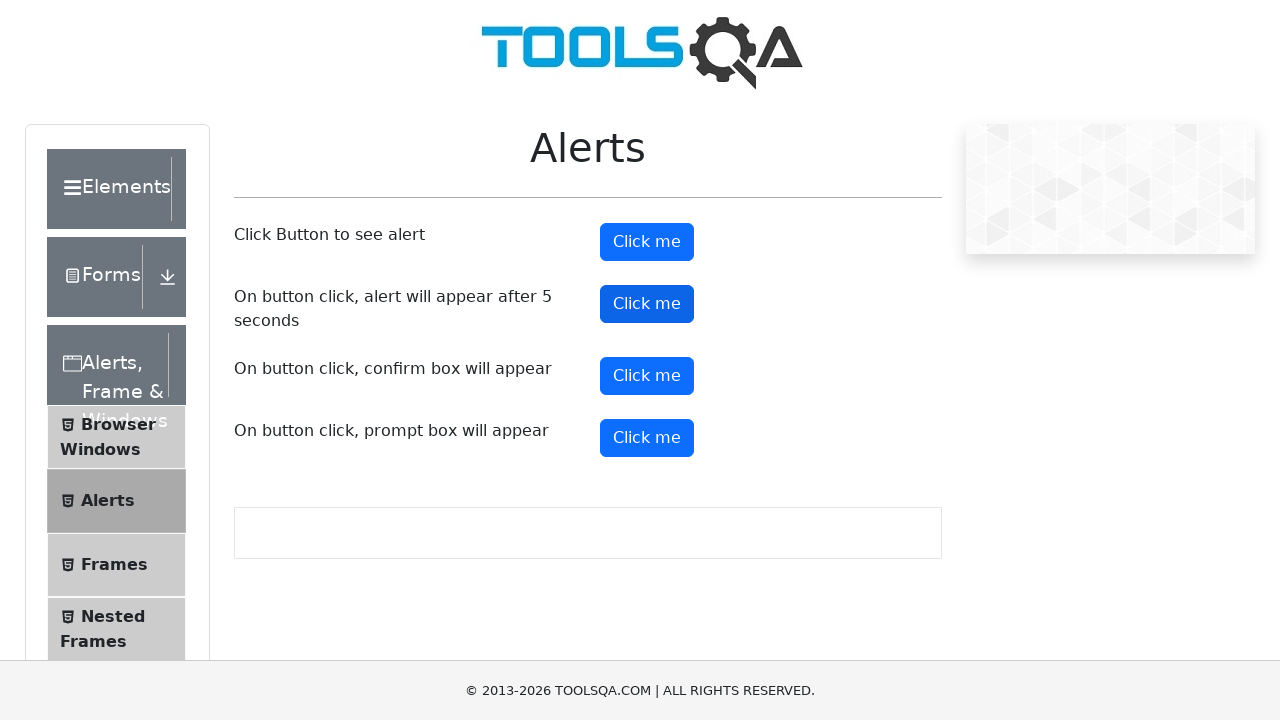

Waited 6 seconds for the timed alert to appear and be handled
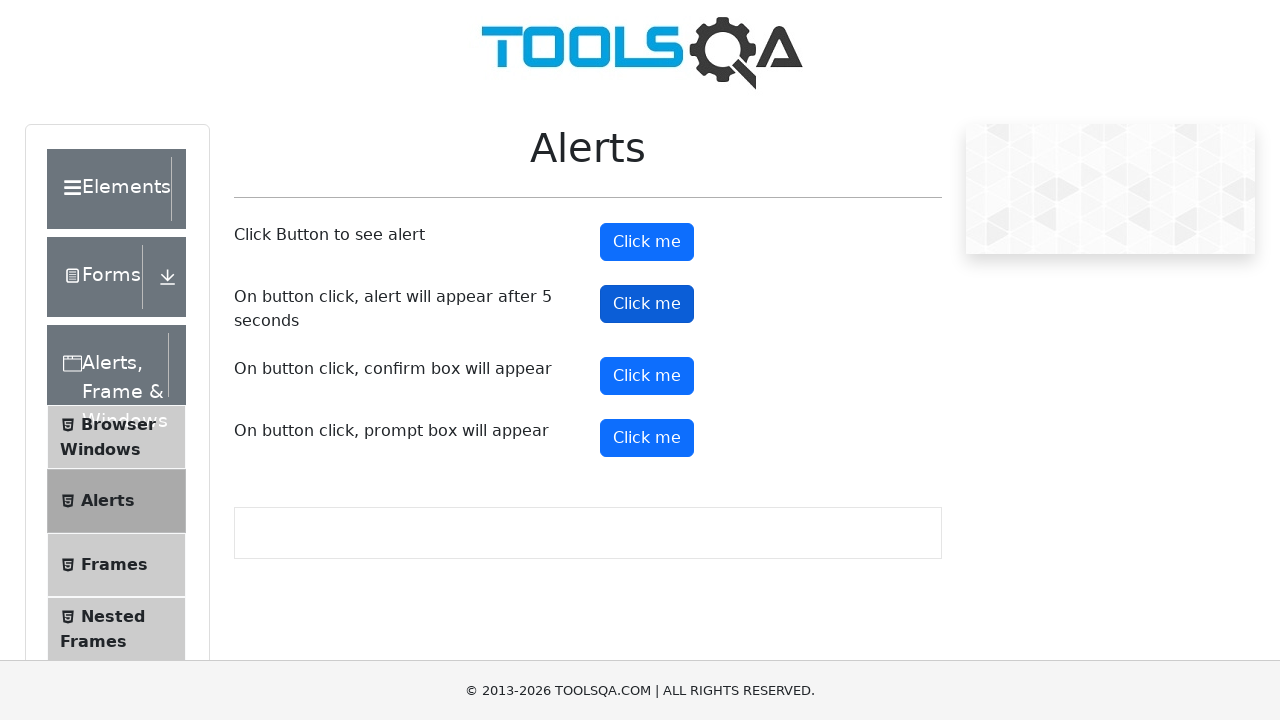

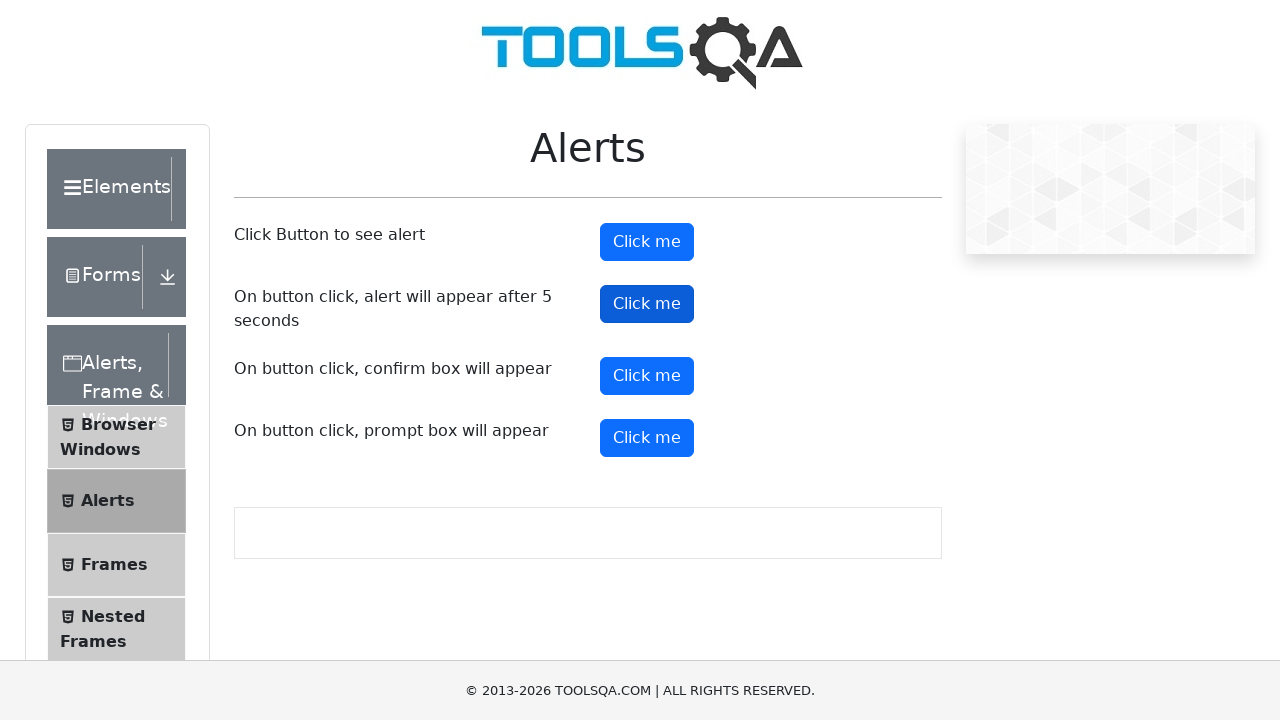